Tests various text box interactions including entering text, appending text, getting default values, clearing fields, and checking if elements are enabled on a practice form page

Starting URL: https://letcode.in/edit

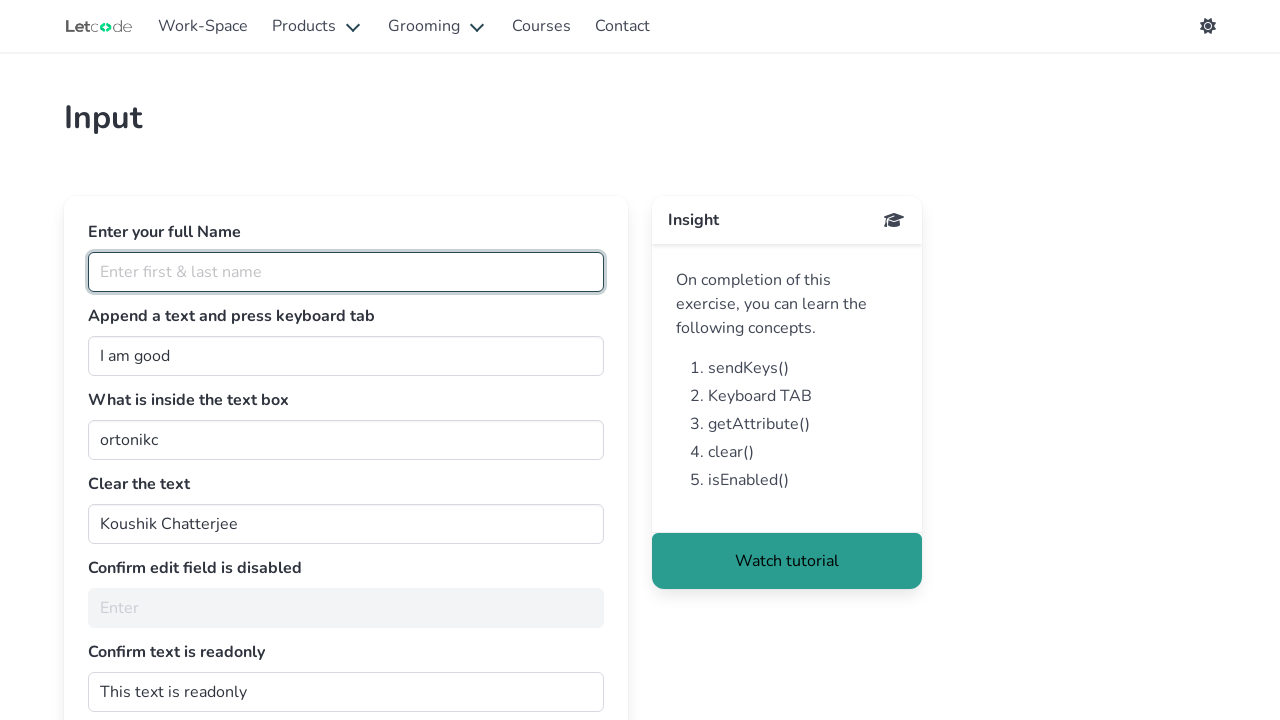

Entered 'Tester' into the full name text box on #fullName
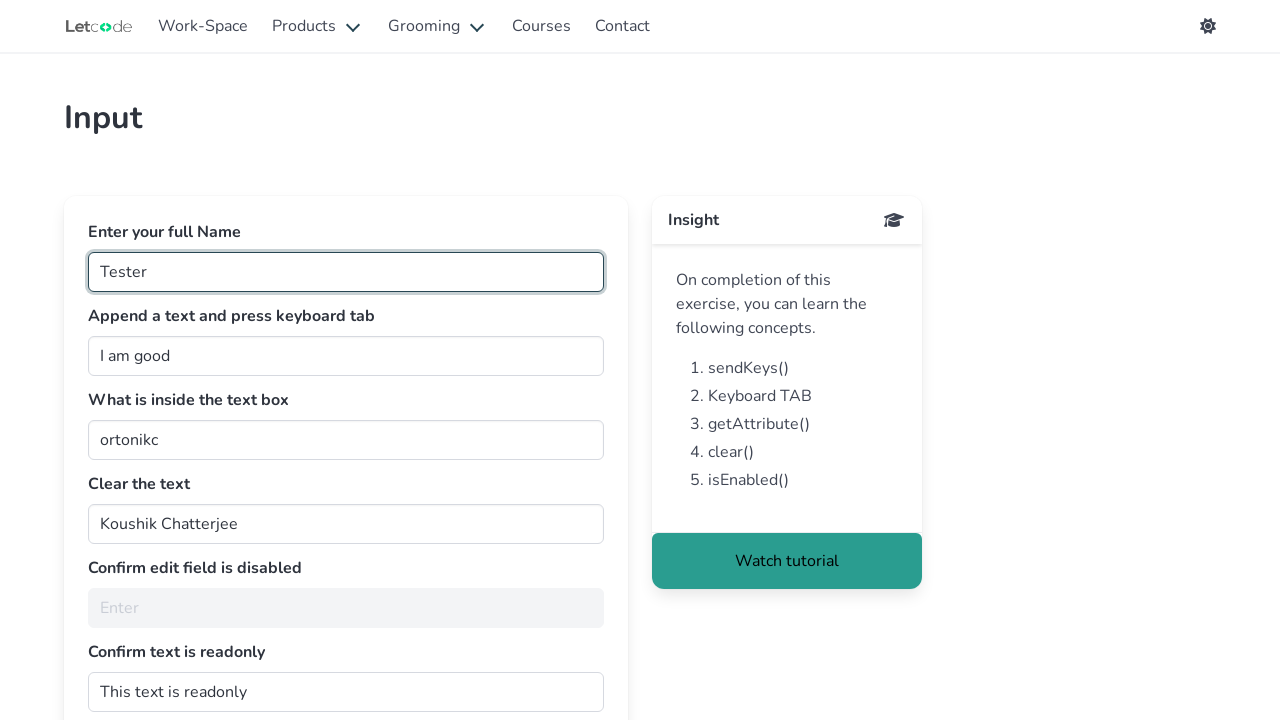

Appended ' Test ' to the join field on #join
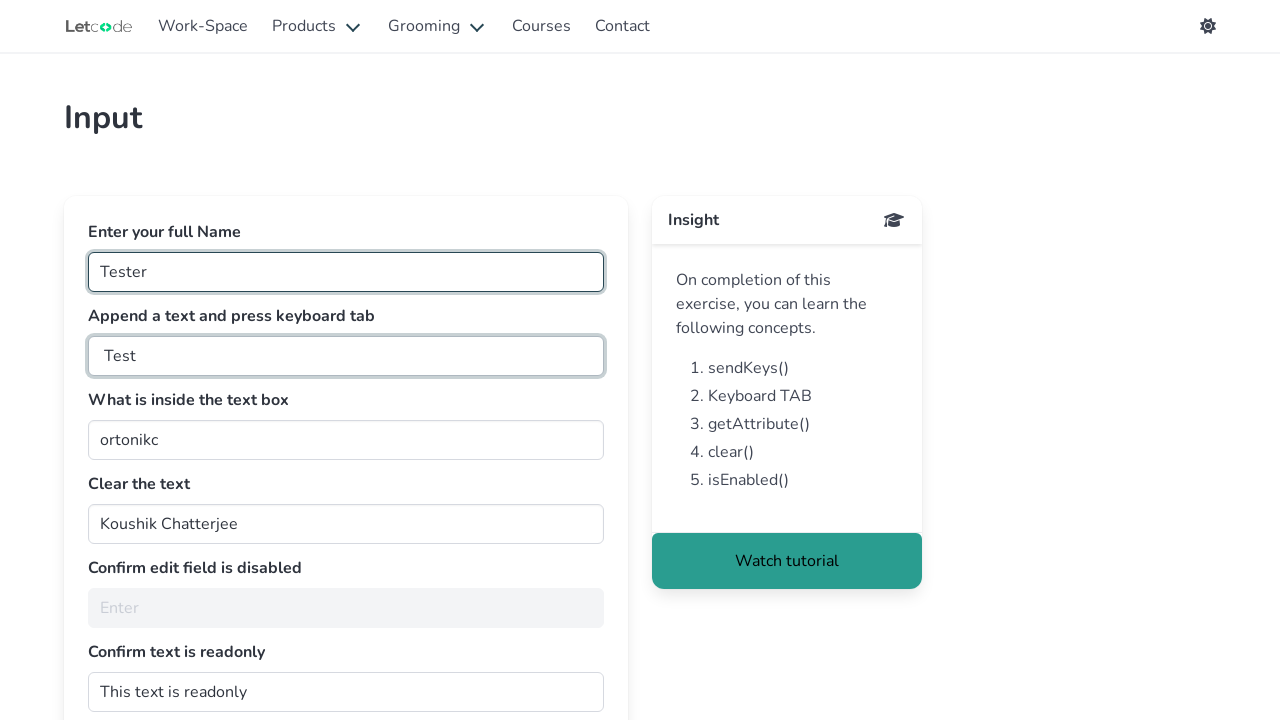

Retrieved default text from clearMe field: 'Koushik Chatterjee'
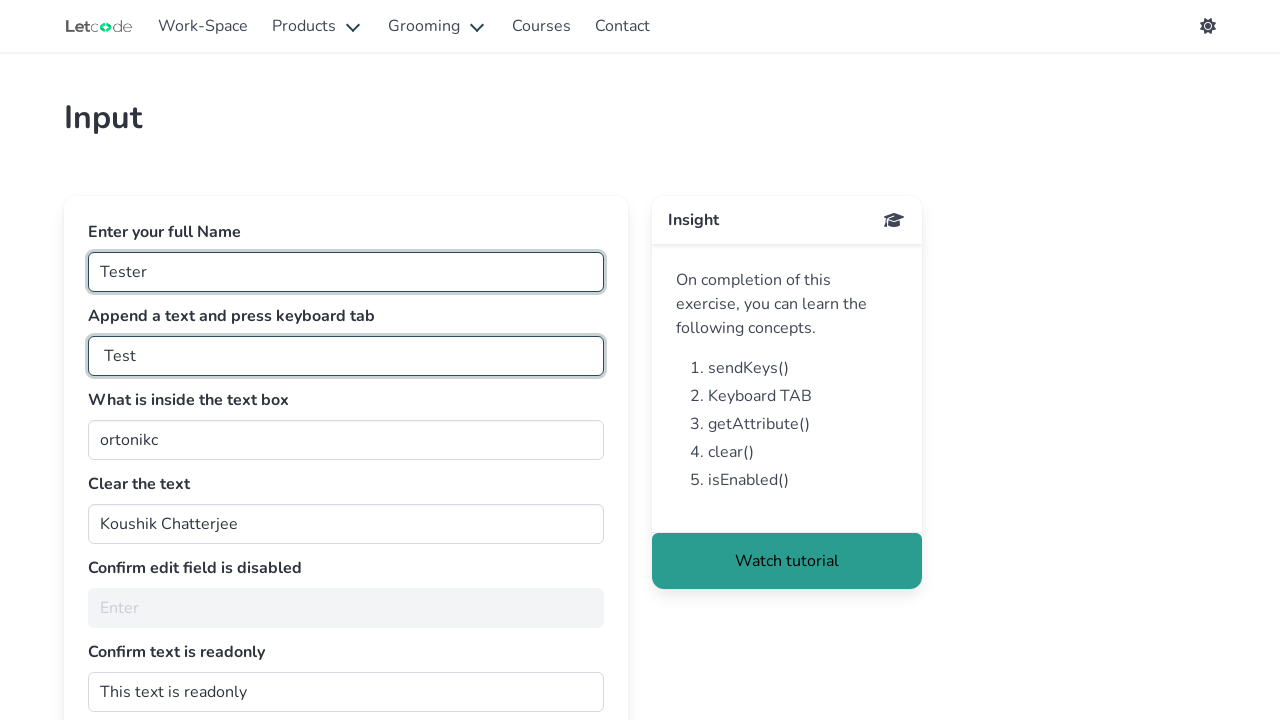

Cleared the clearMe field on #clearMe
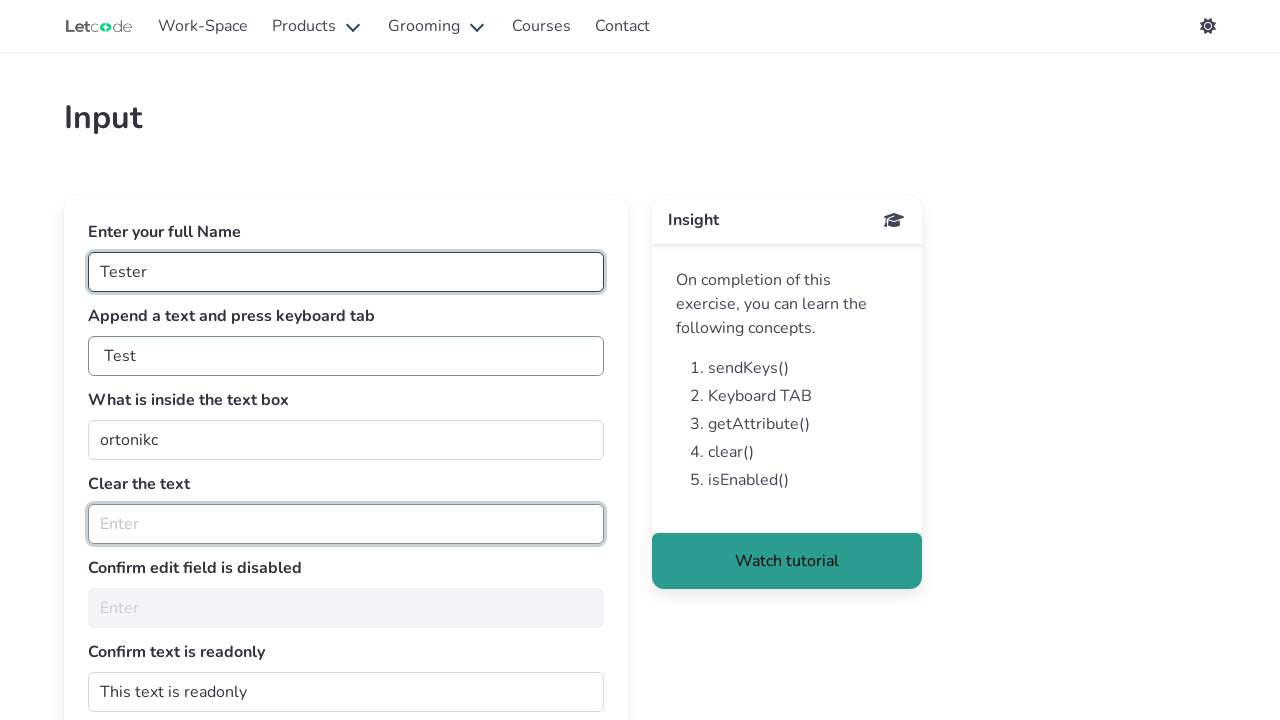

Checked if noEdit field is enabled: False
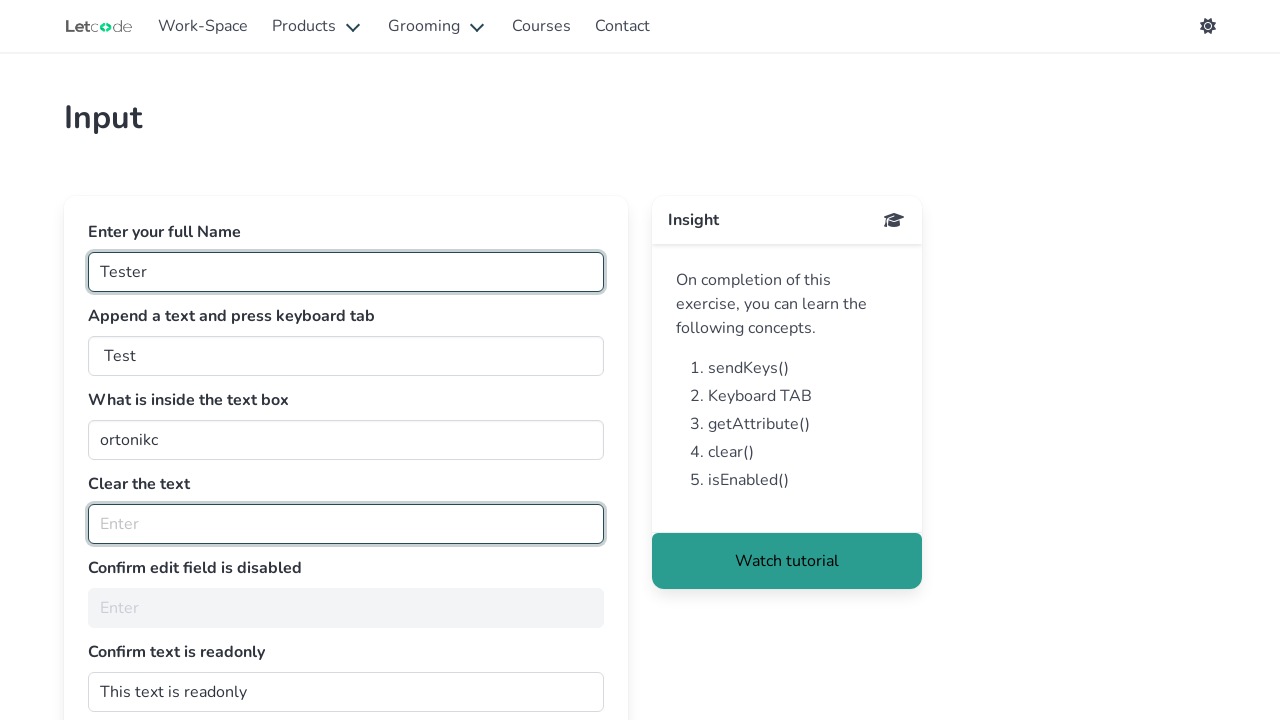

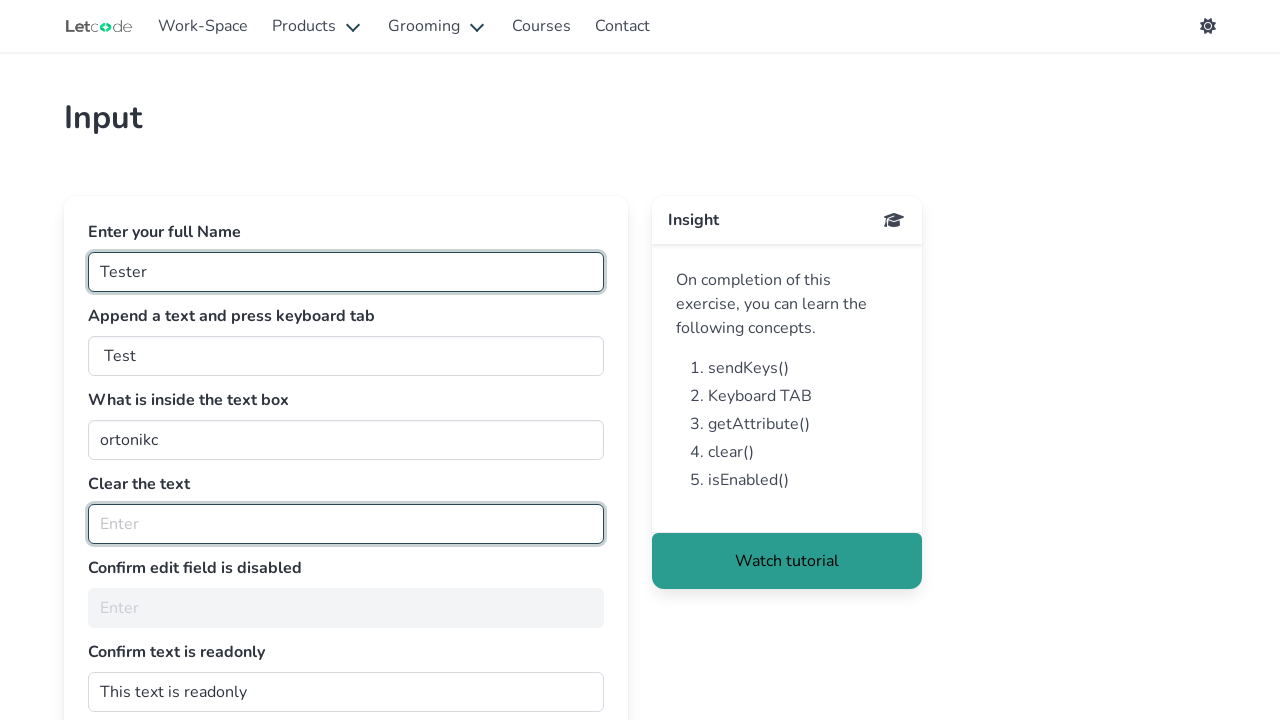